Tests finding a link by partial text (calculated from a math expression), clicking it, then filling out a multi-field form with personal information (first name, last name, city, country) and submitting it.

Starting URL: http://suninjuly.github.io/find_link_text

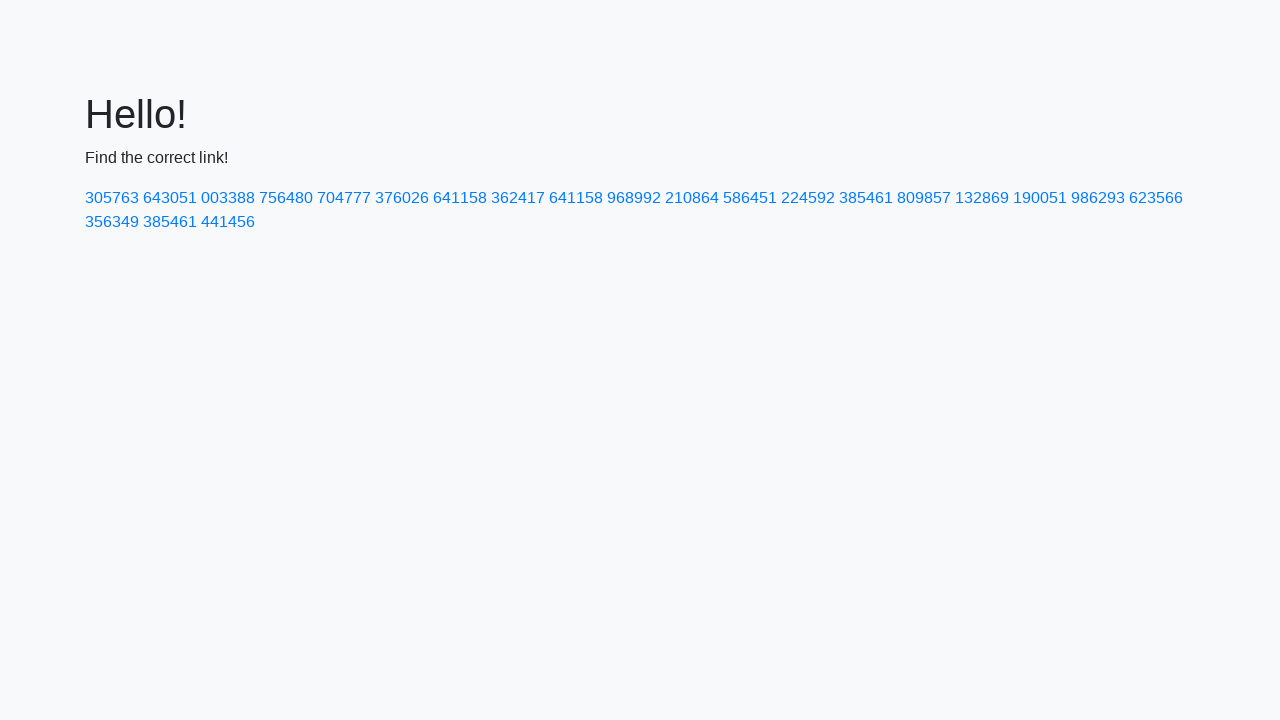

Calculated link text value: 224592
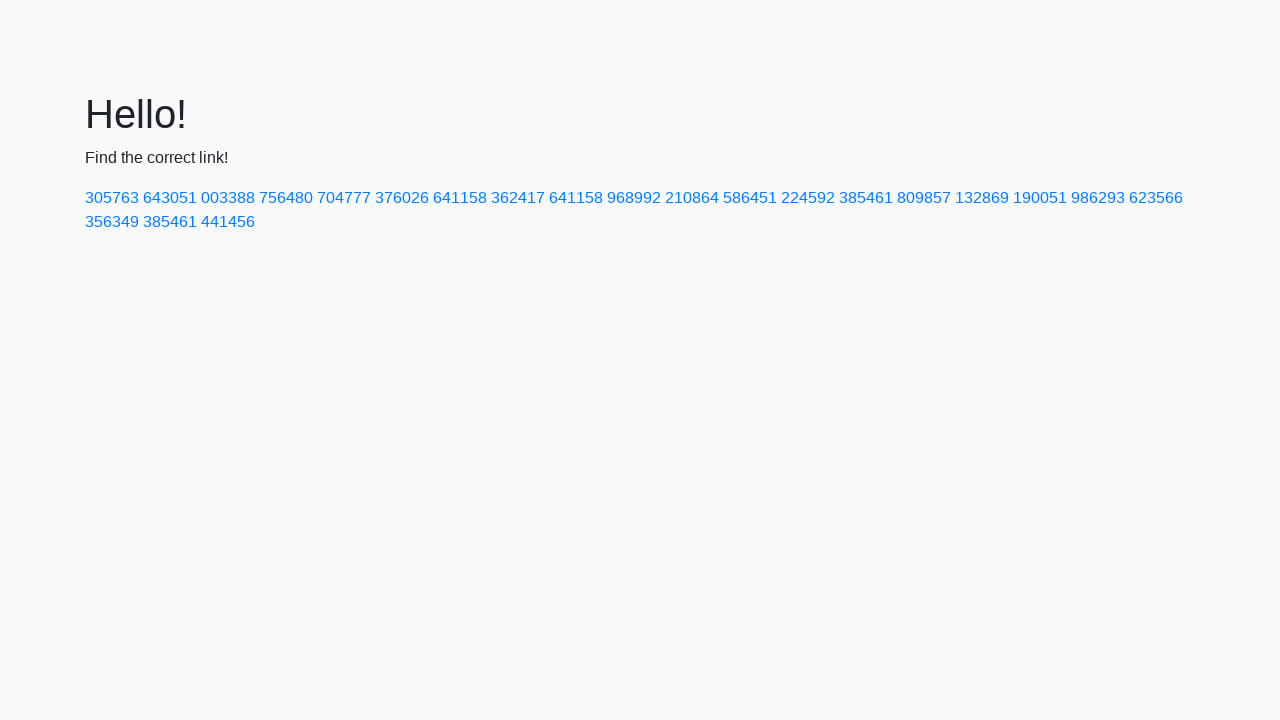

Clicked link with text '224592' at (808, 198) on a:has-text('224592')
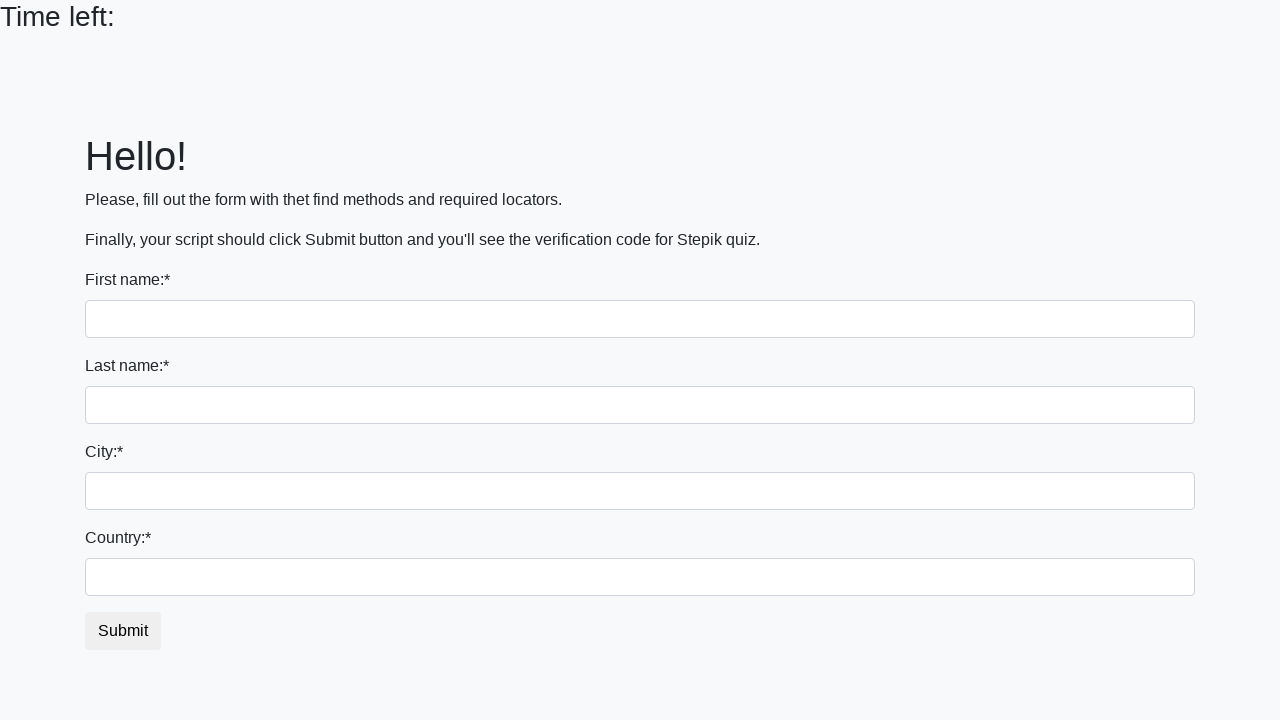

Filled first name field with 'Ivan' on input
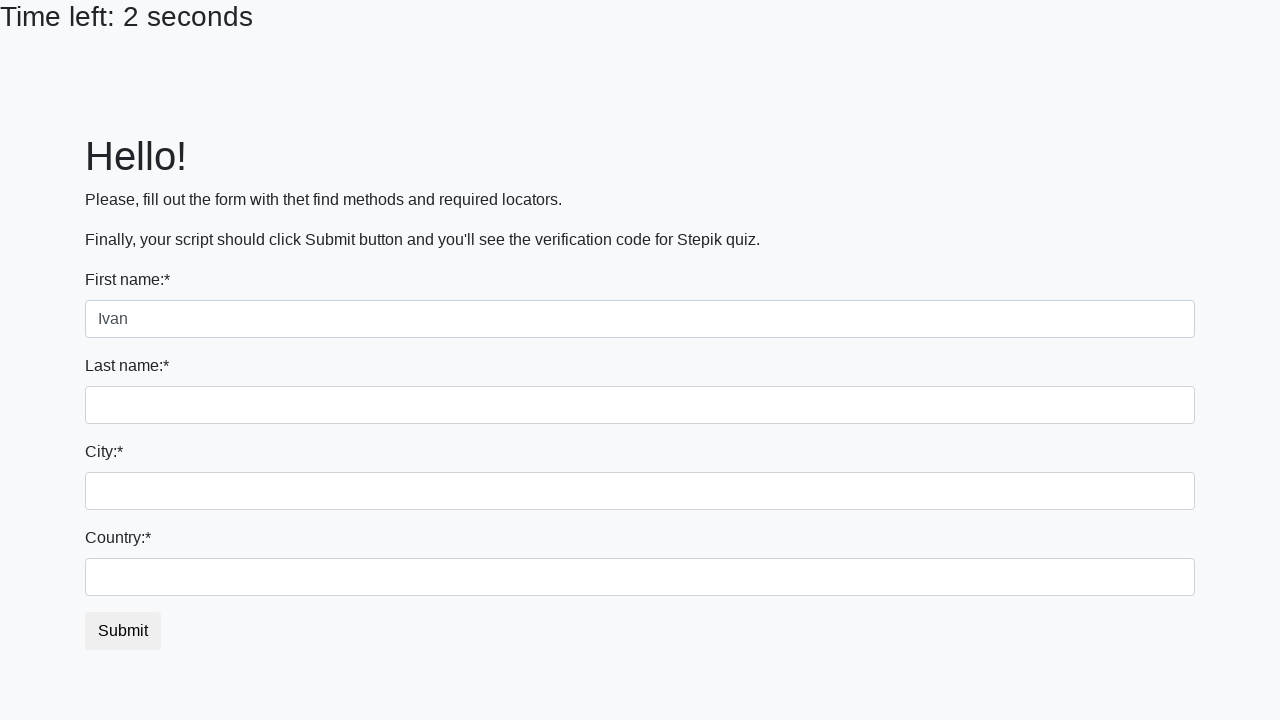

Filled last name field with 'Petrov' on input[name='last_name']
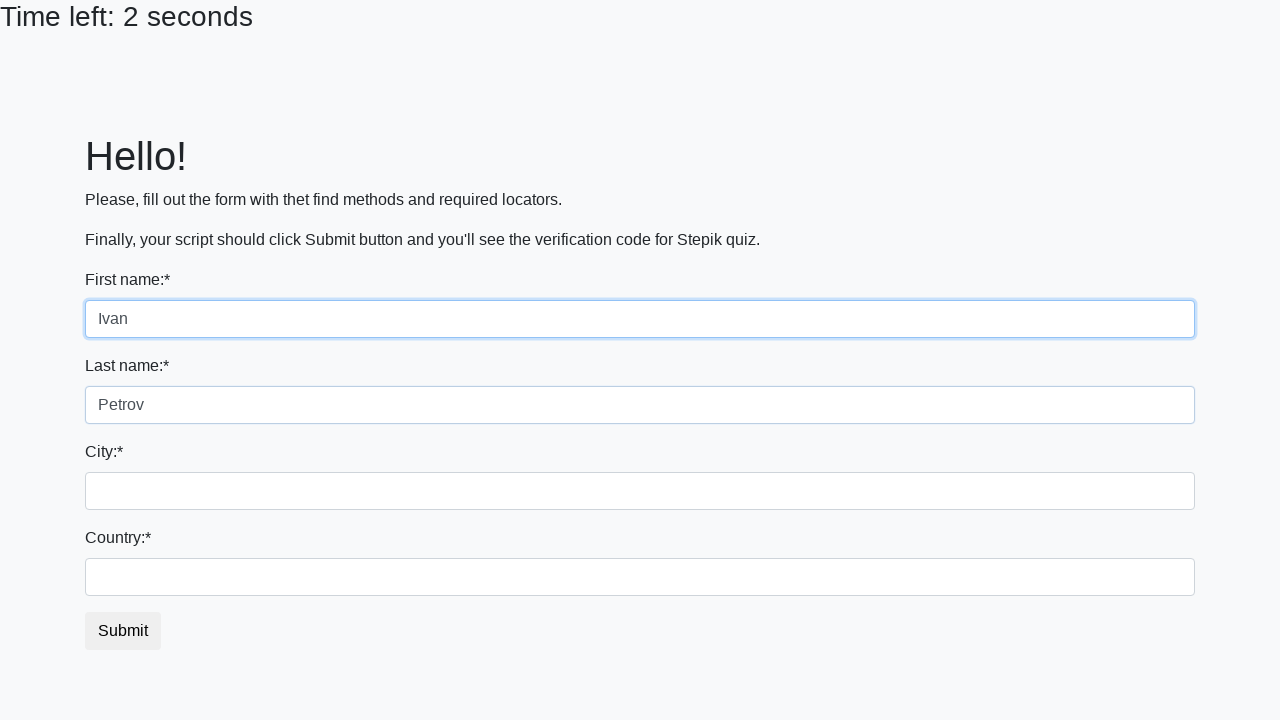

Filled city field with 'Smolensk' on input.city
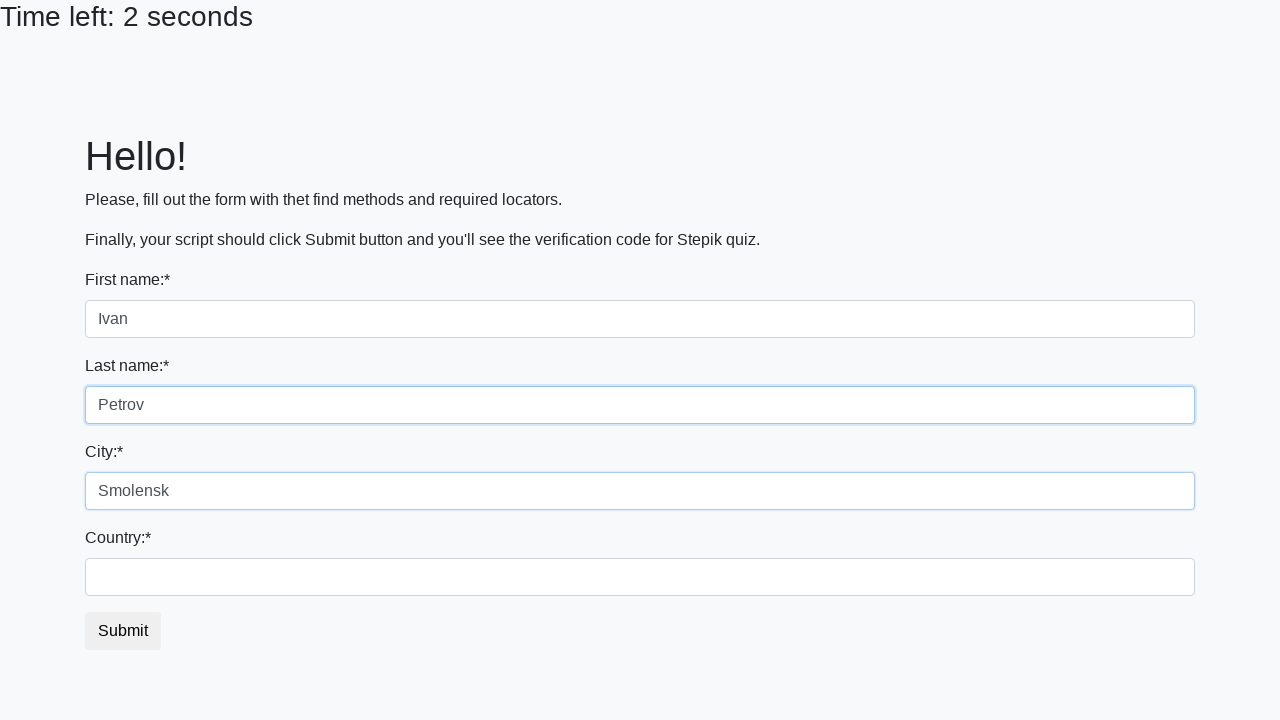

Filled country field with 'Russia' on #country
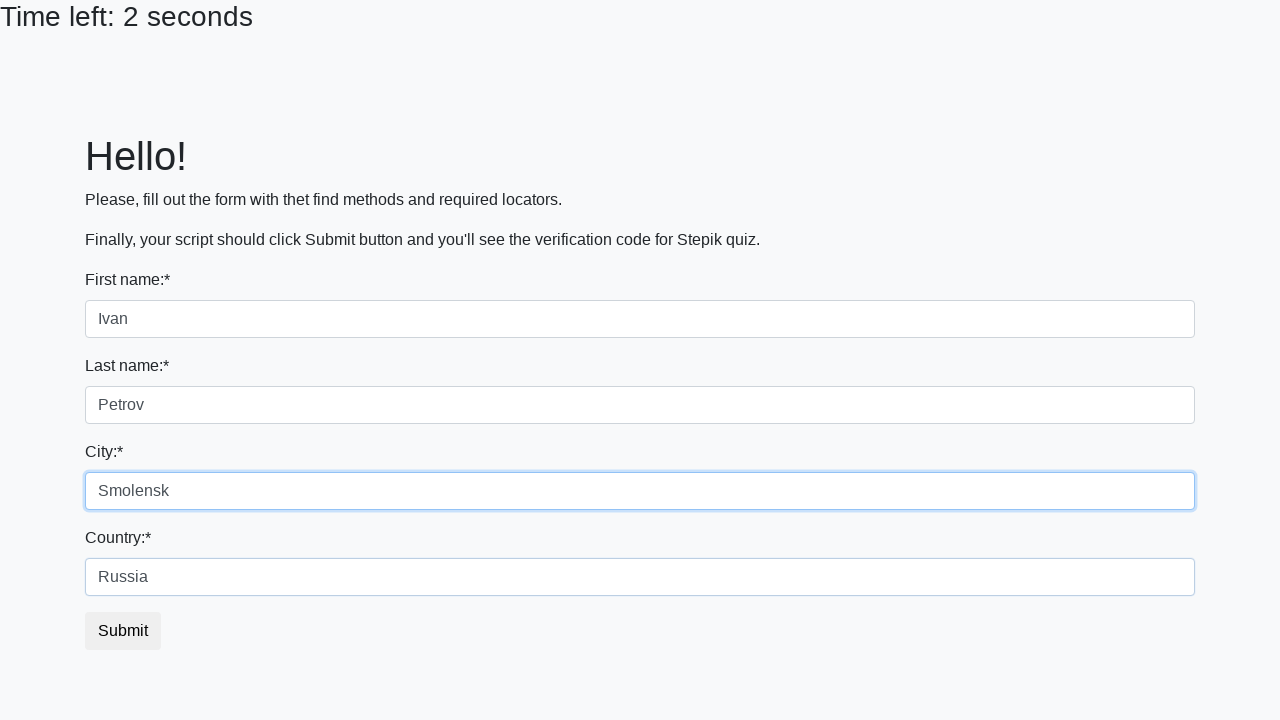

Clicked submit button at (123, 631) on button.btn
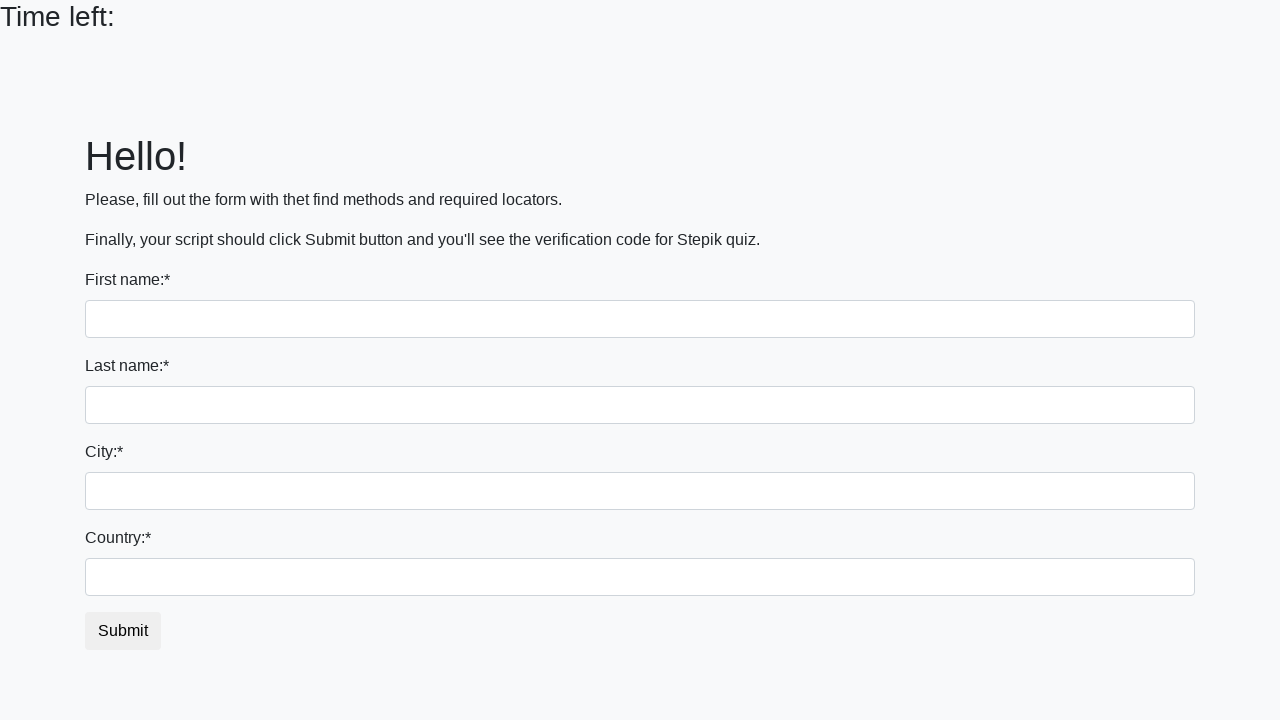

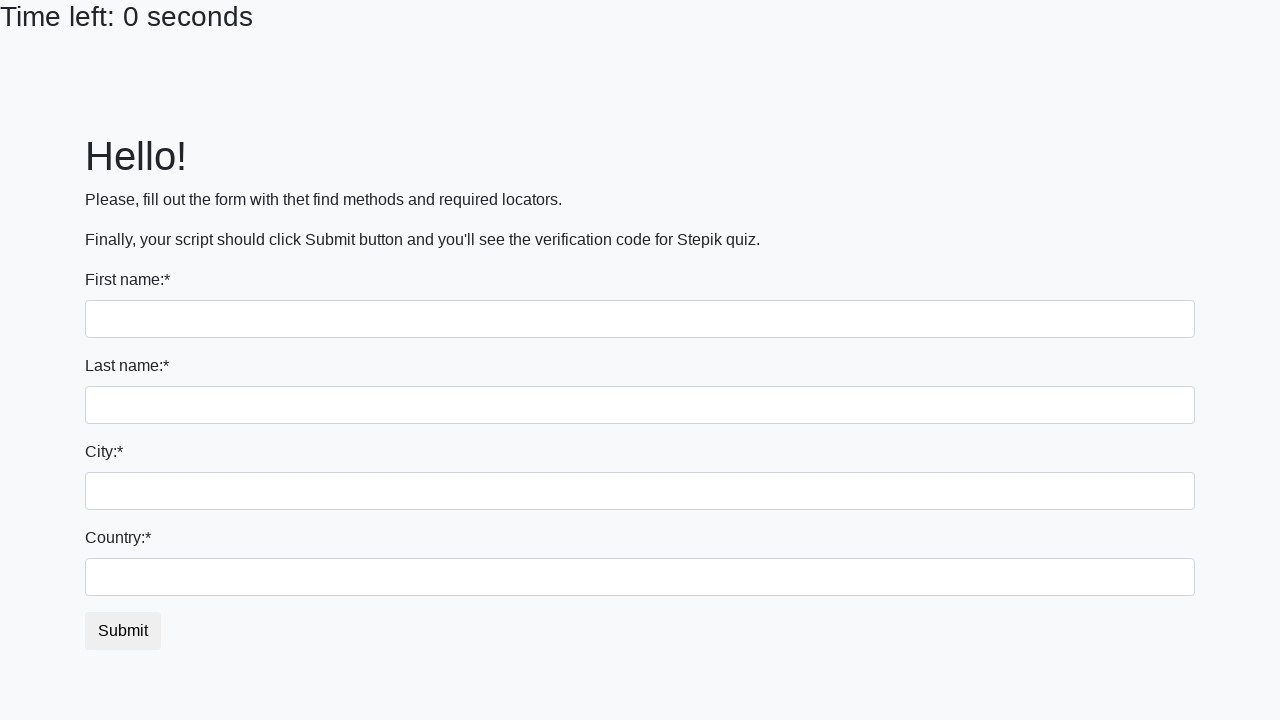